Tests all navigation menu sections (History, Team, Contact, Menu) by clicking each button and verifying the URL changes accordingly, then navigating back.

Starting URL: https://mr-usackiy.github.io/amici-D-italia/index.html#

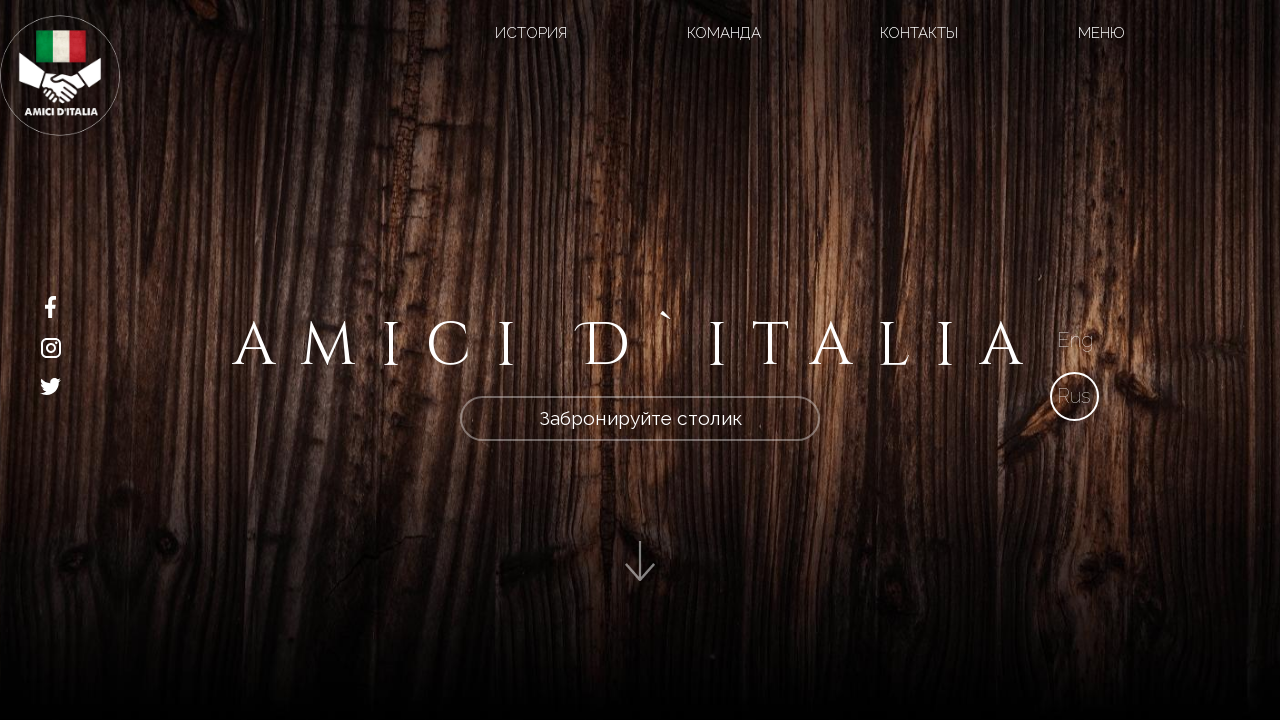

Clicked History button in navigation menu at (531, 33) on xpath=/html/body/div[2]/header/div/div[2]/ul/li[1]/a
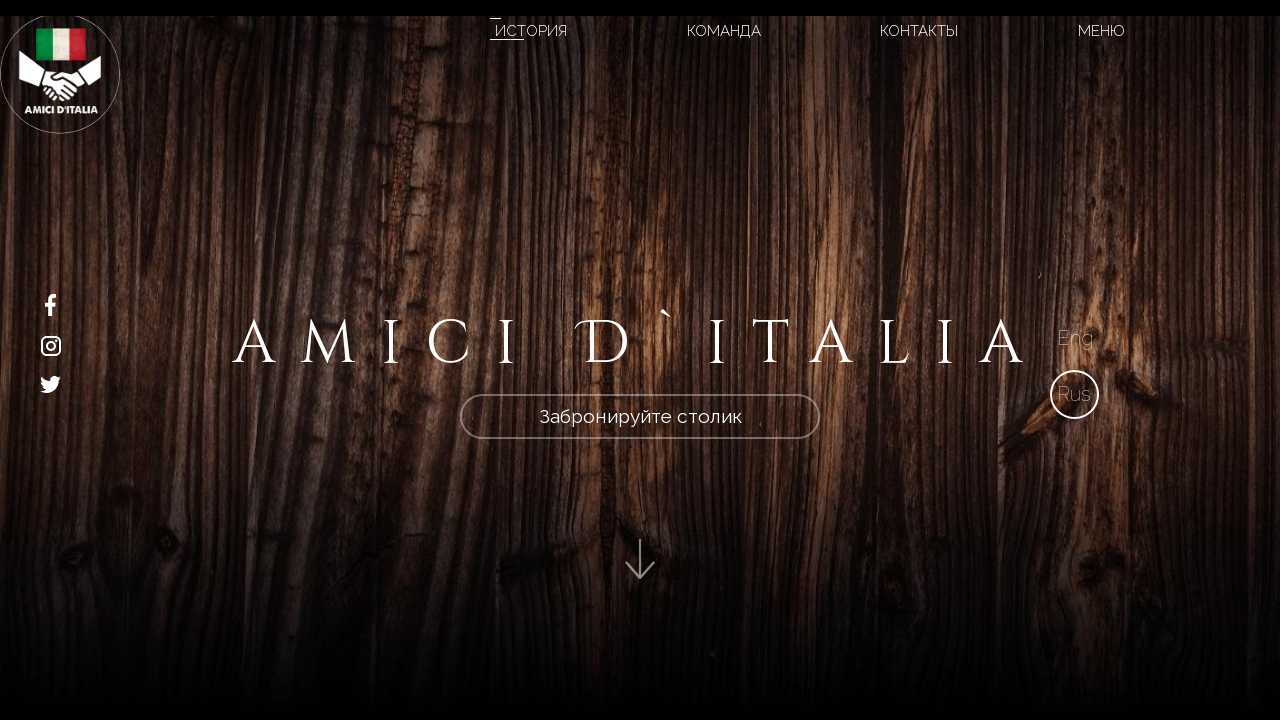

URL changed to History section (#section-2)
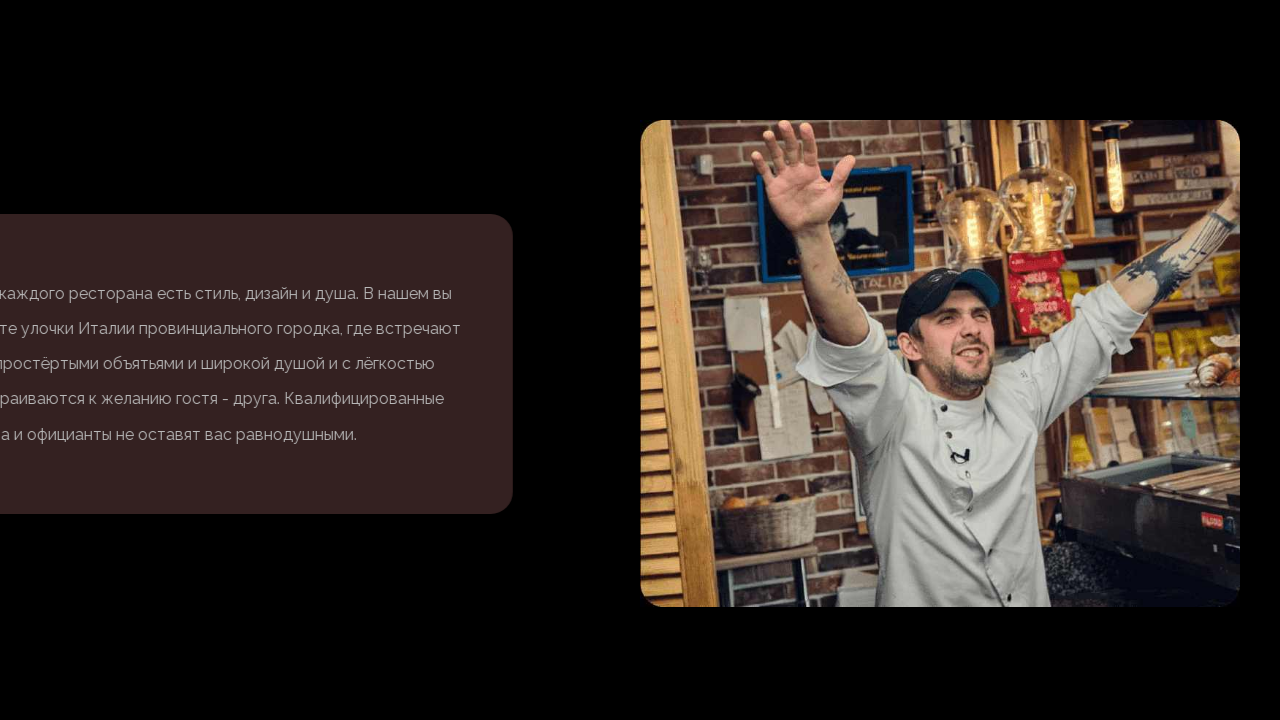

Navigated back to main page
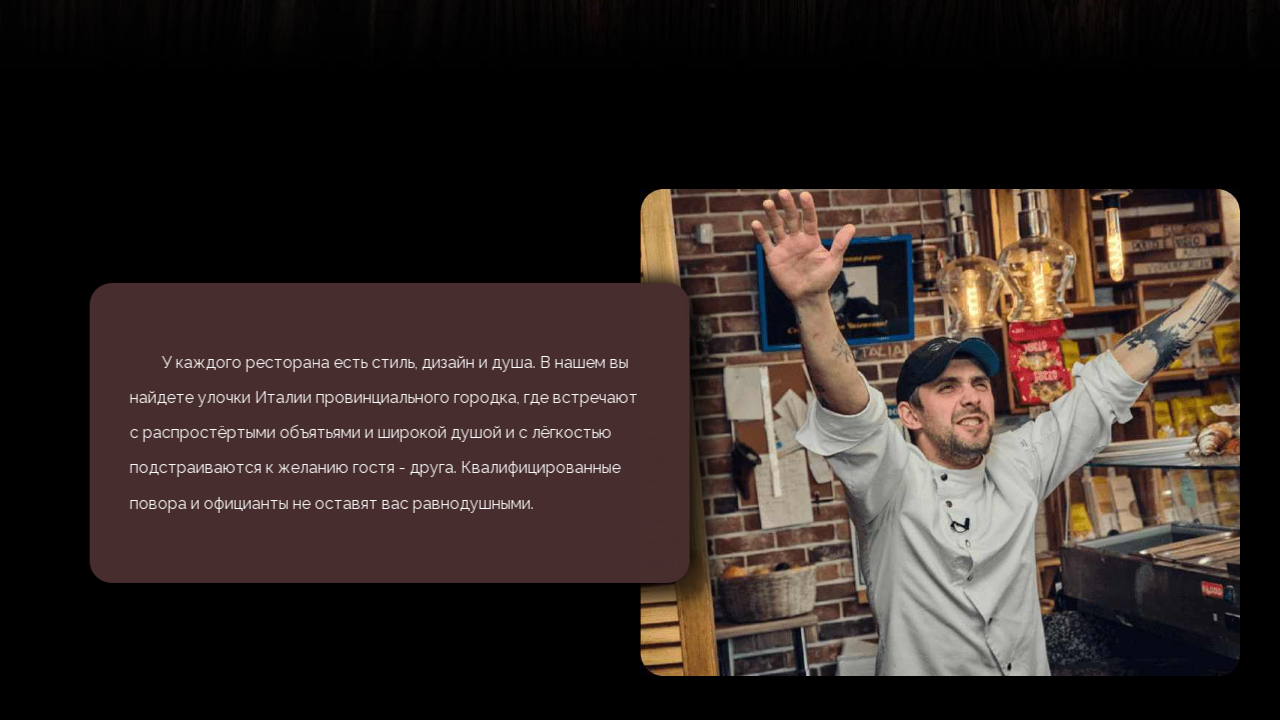

Clicked Team button in navigation menu at (724, 33) on xpath=//a[@href='#section-4']
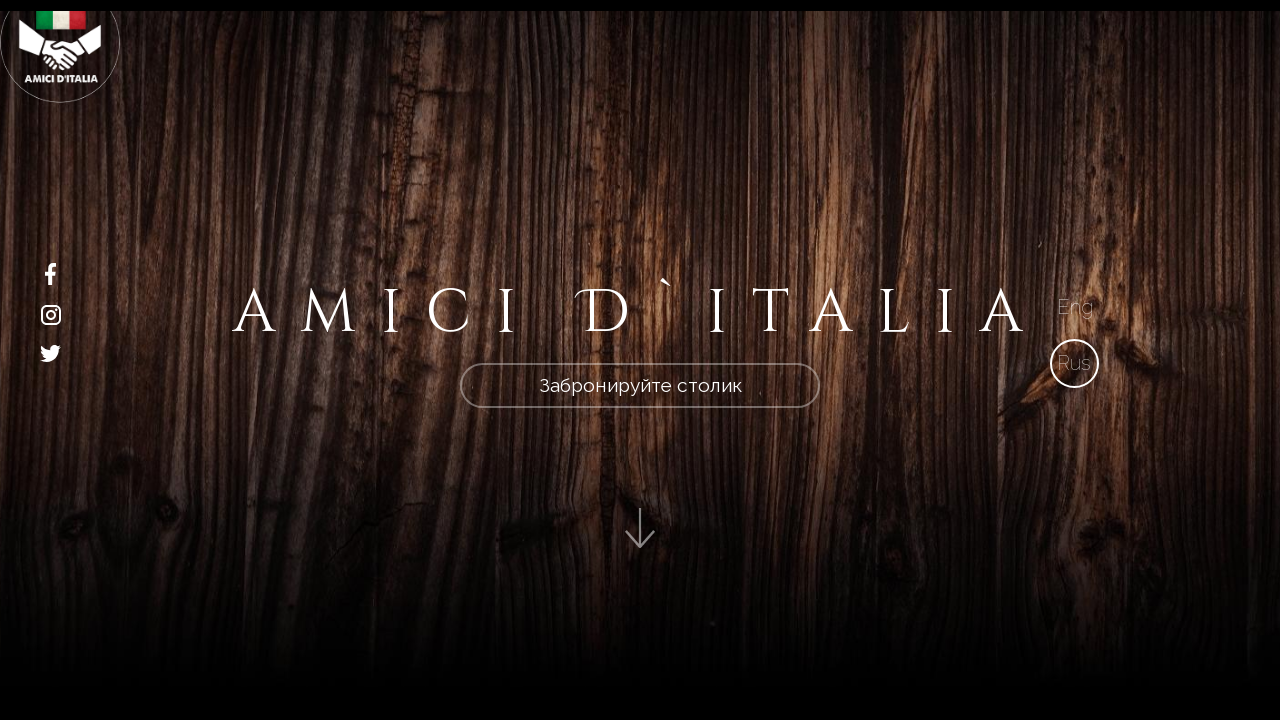

URL changed to Team section (#section-4)
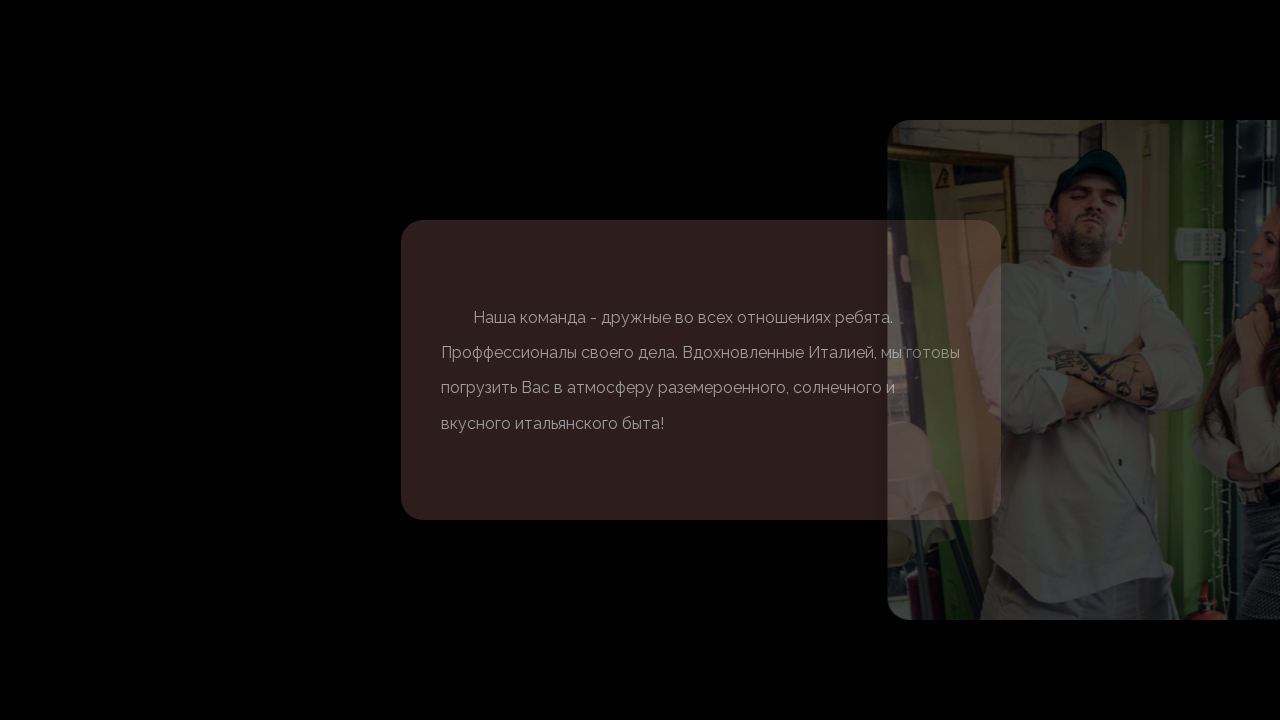

Navigated back to main page
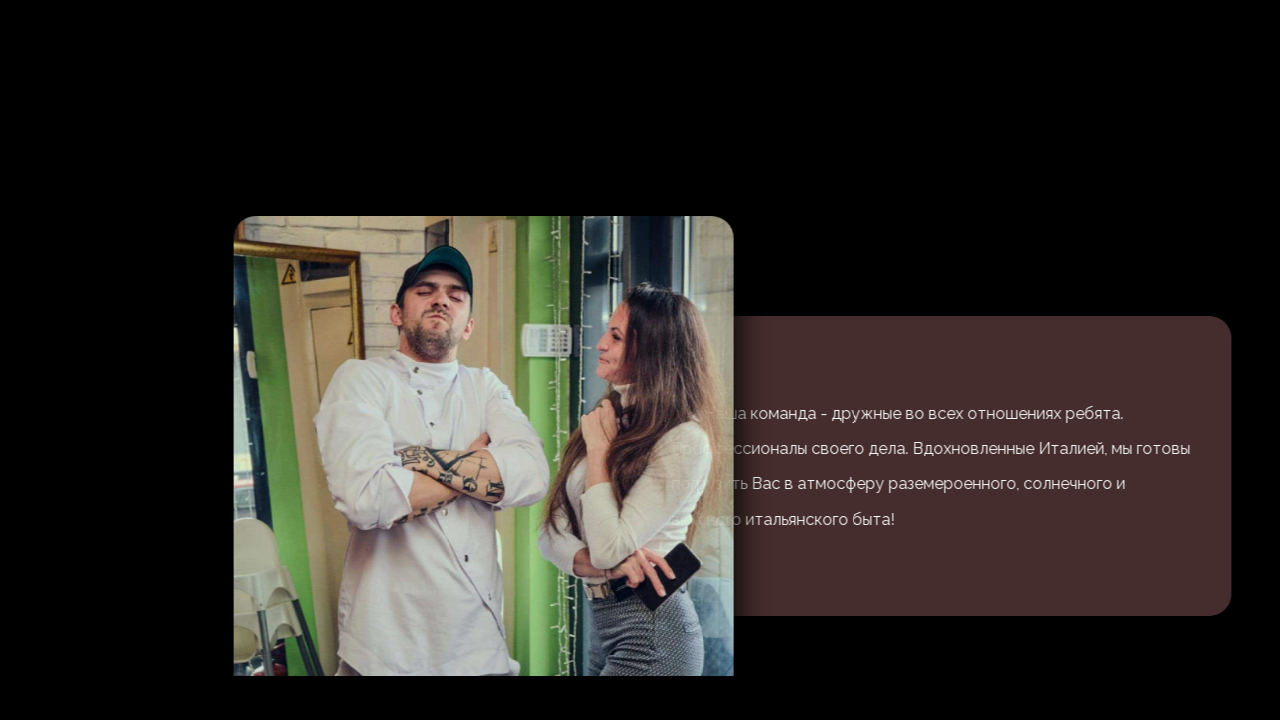

Clicked Contact button in navigation menu at (919, 33) on xpath=//a[@href='#footer']
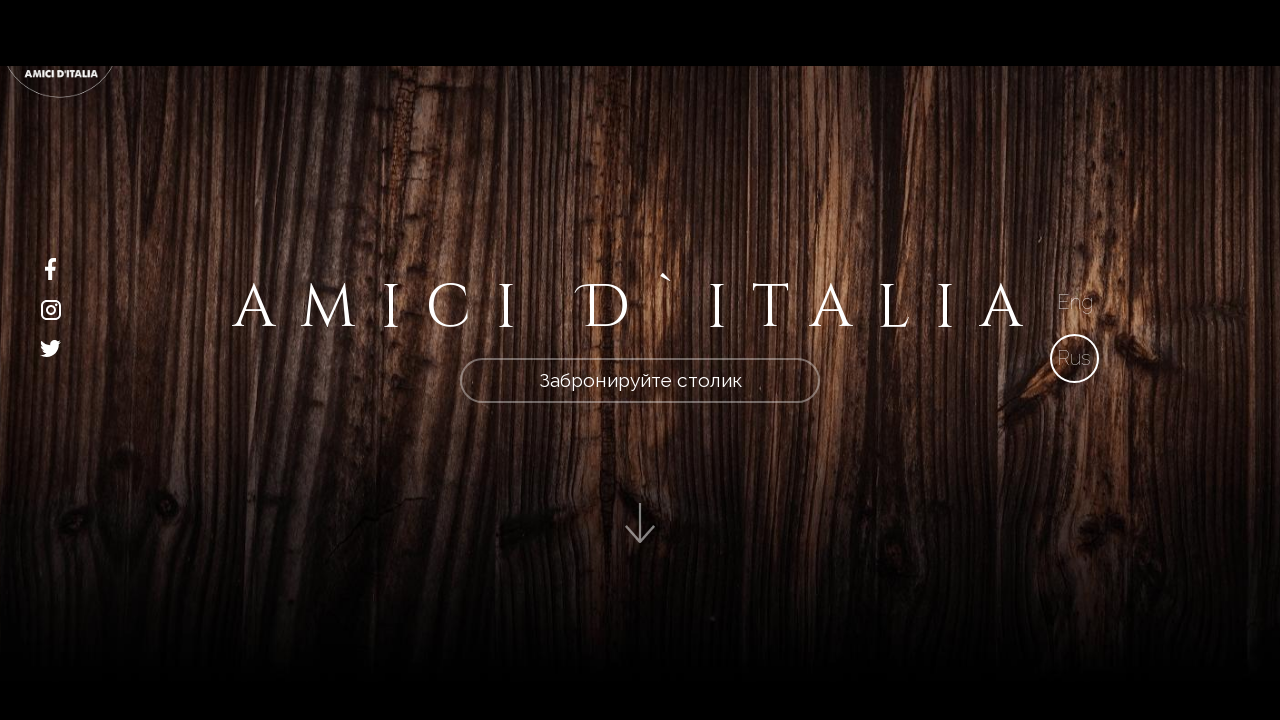

URL changed to Contact section (#footer)
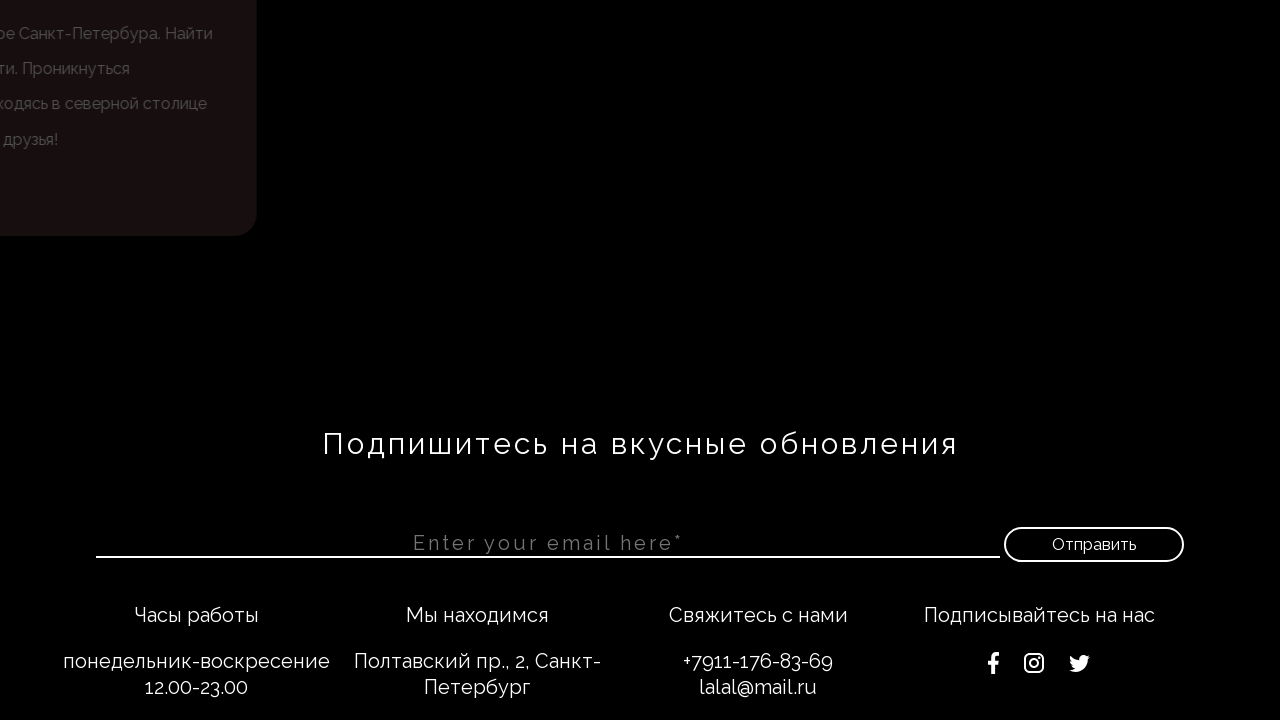

Navigated back to main page
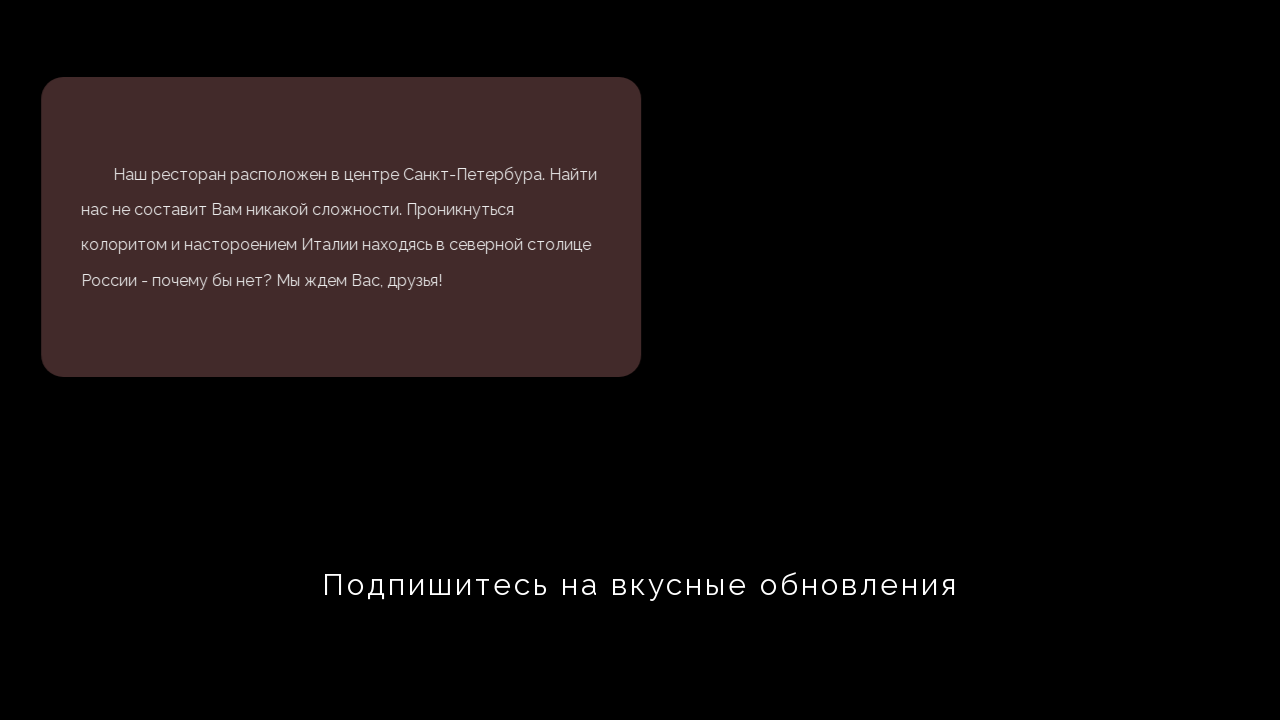

Clicked Menu button in navigation menu at (1101, 33) on xpath=//a[@href='#menu__2']
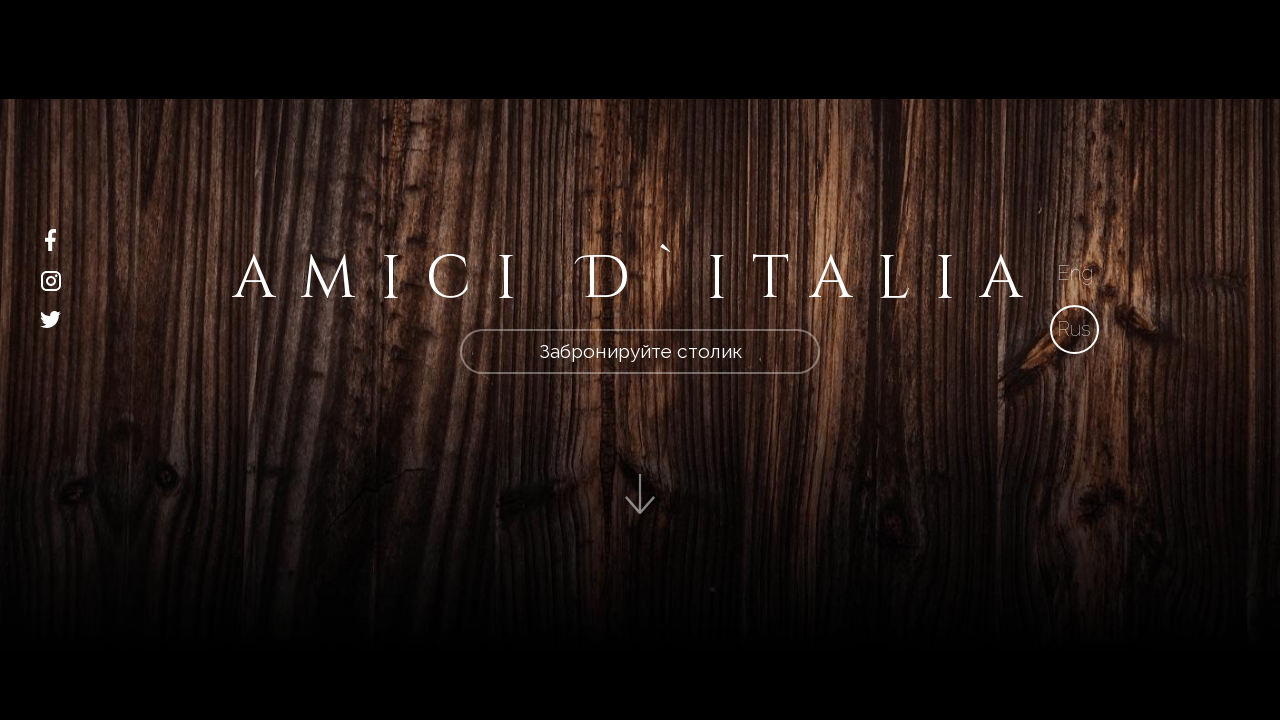

URL changed to Menu section (#menu__2)
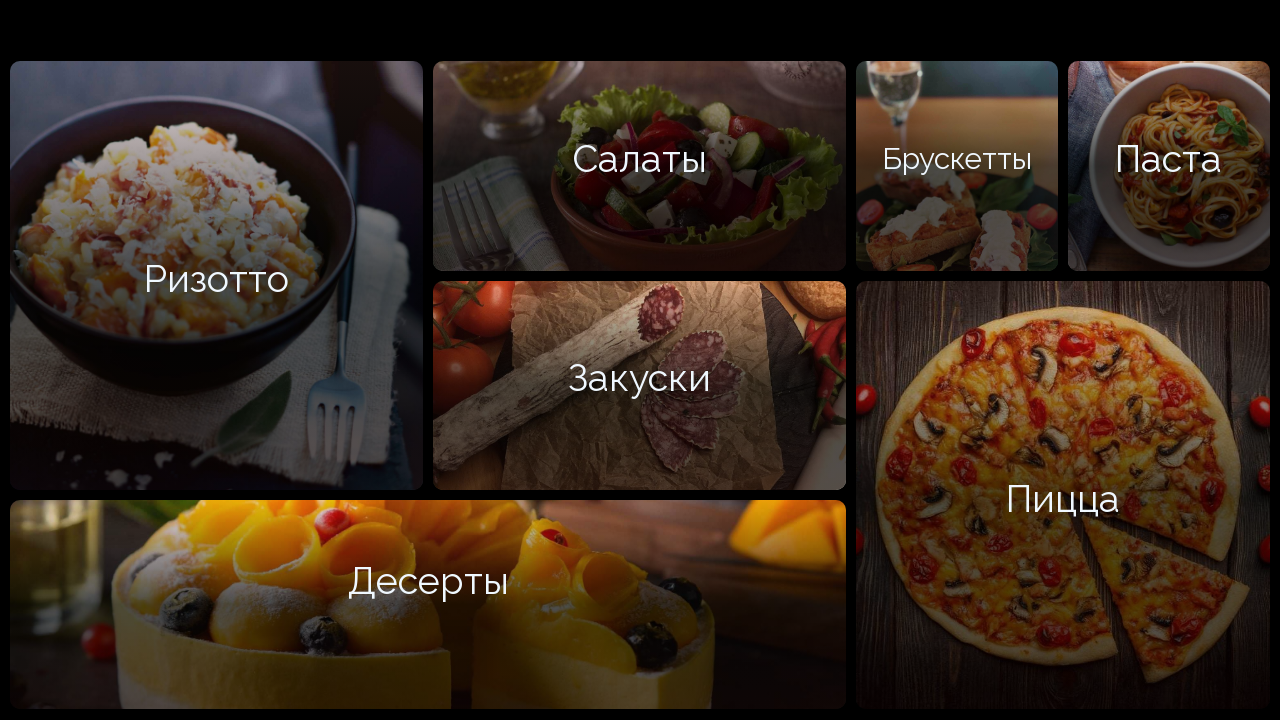

Navigated back to main page
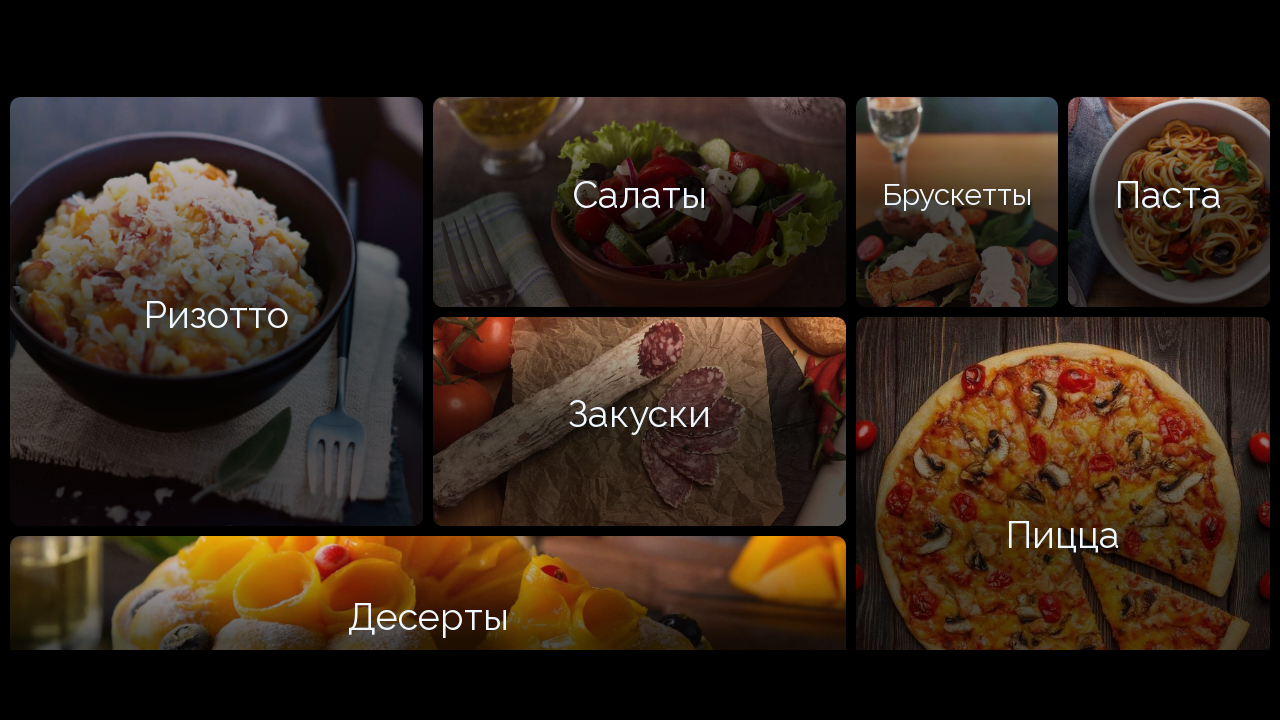

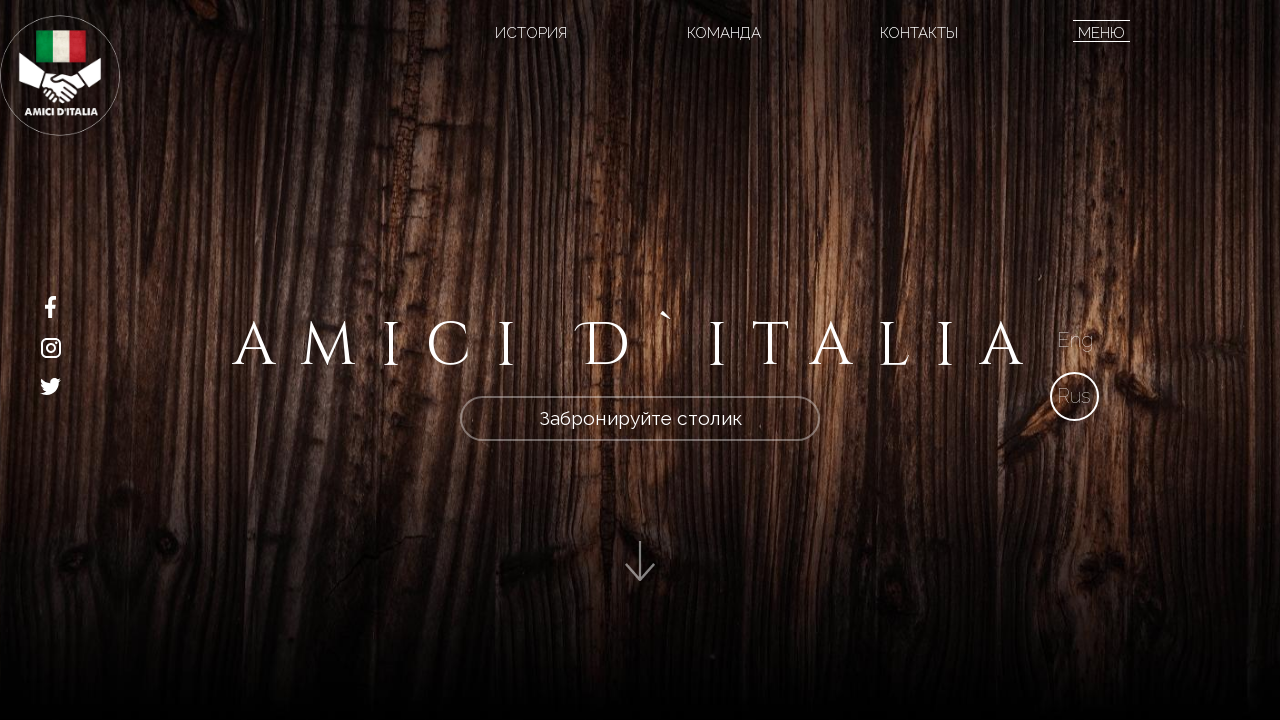